Tests that the gcores.com home page loads correctly by verifying the page identifier attribute

Starting URL: https://www.gcores.com/

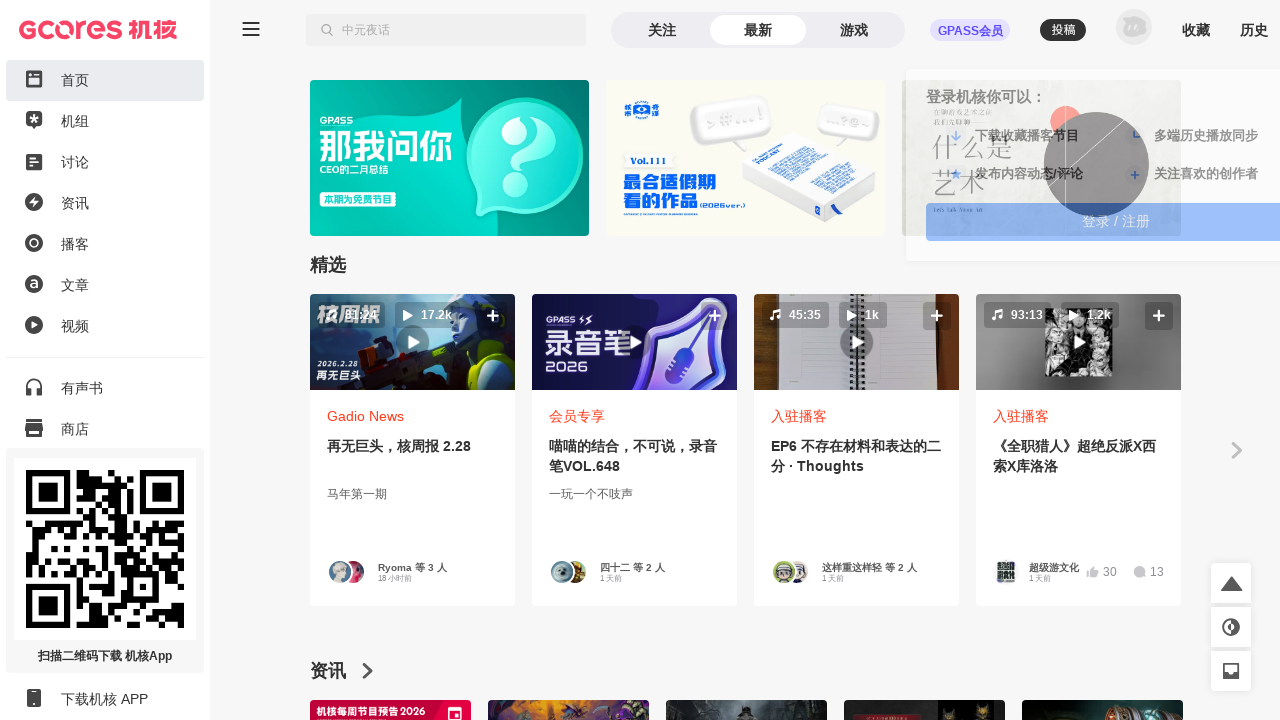

Waited for main app container (#app_inner) to load
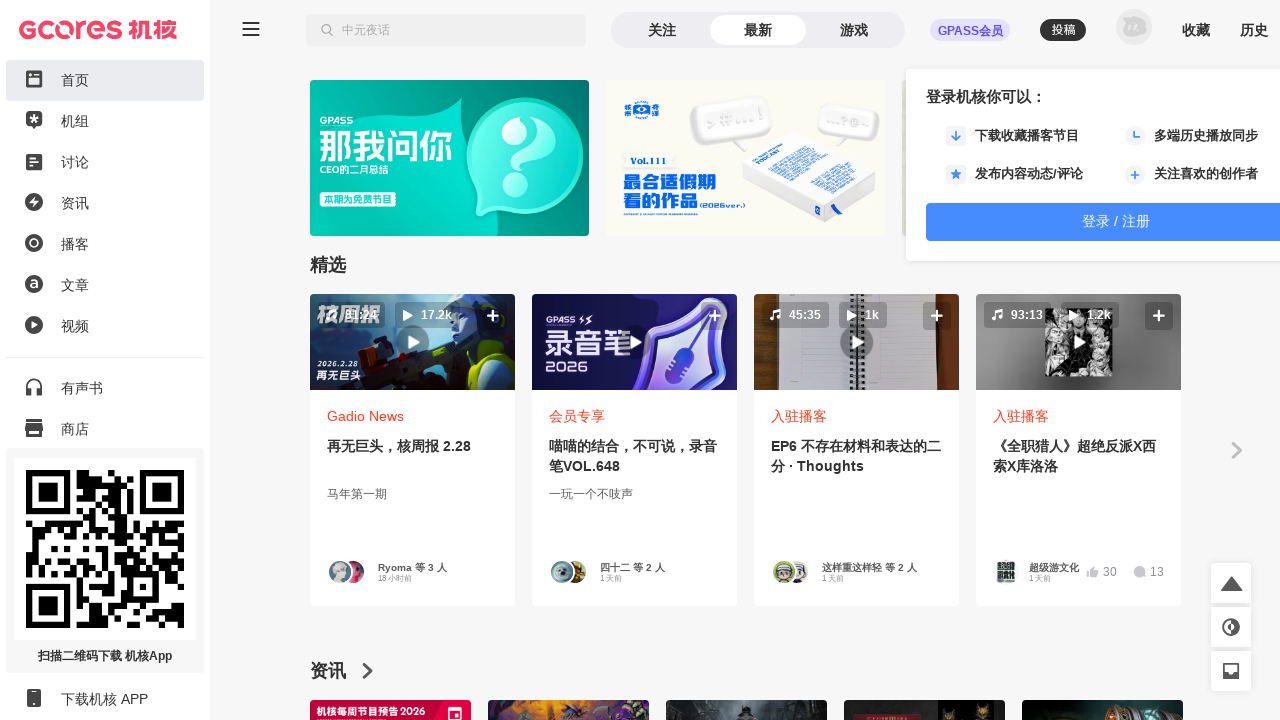

Located the app_inner element
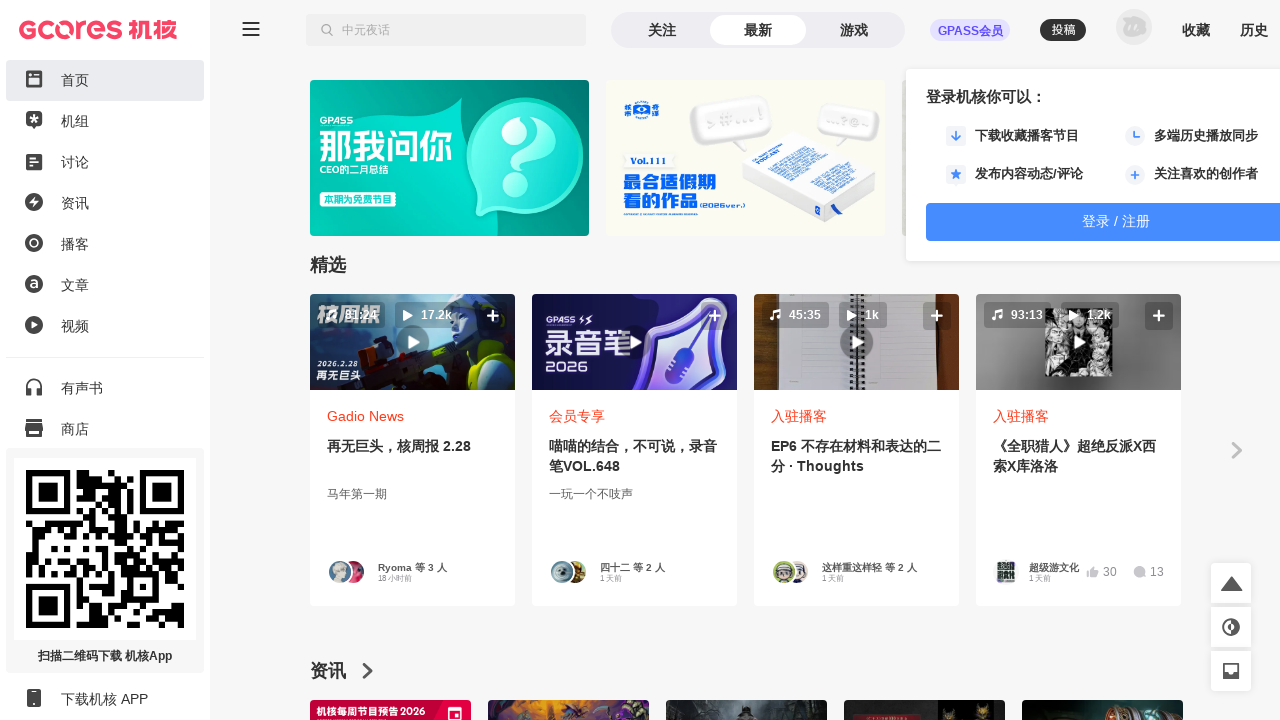

Verified page identifier attribute is 'home' - home page loaded correctly
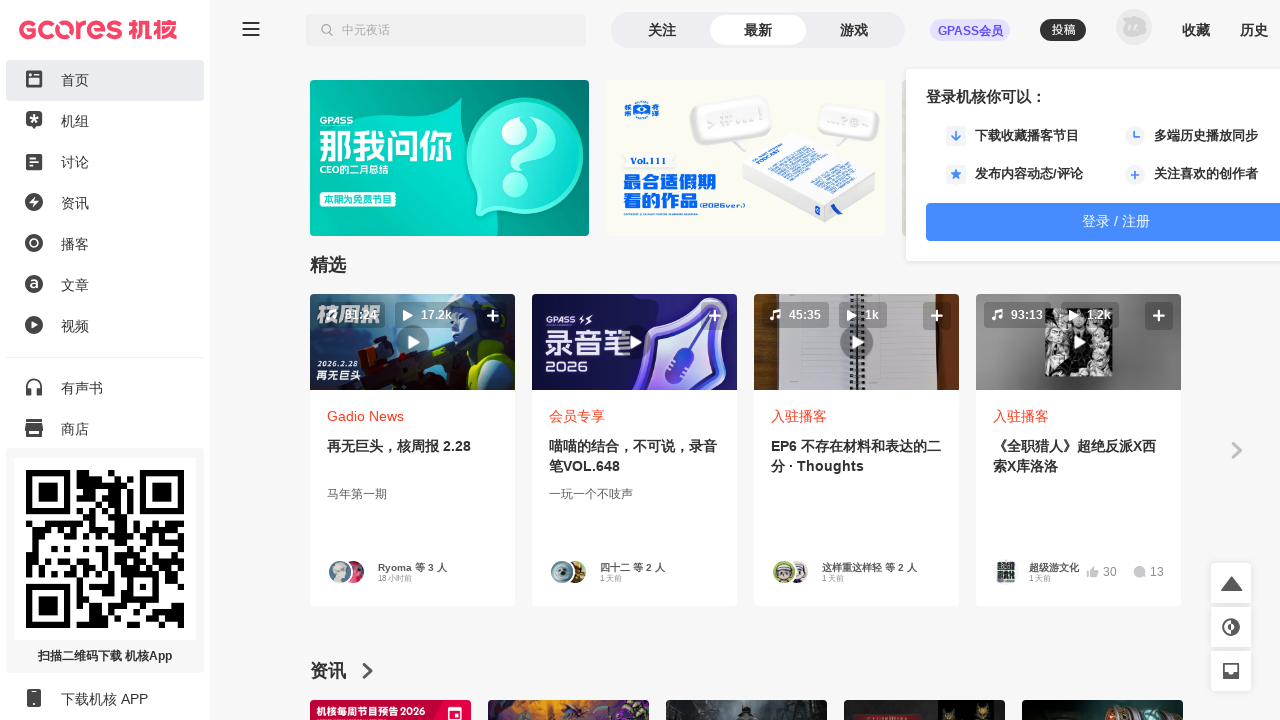

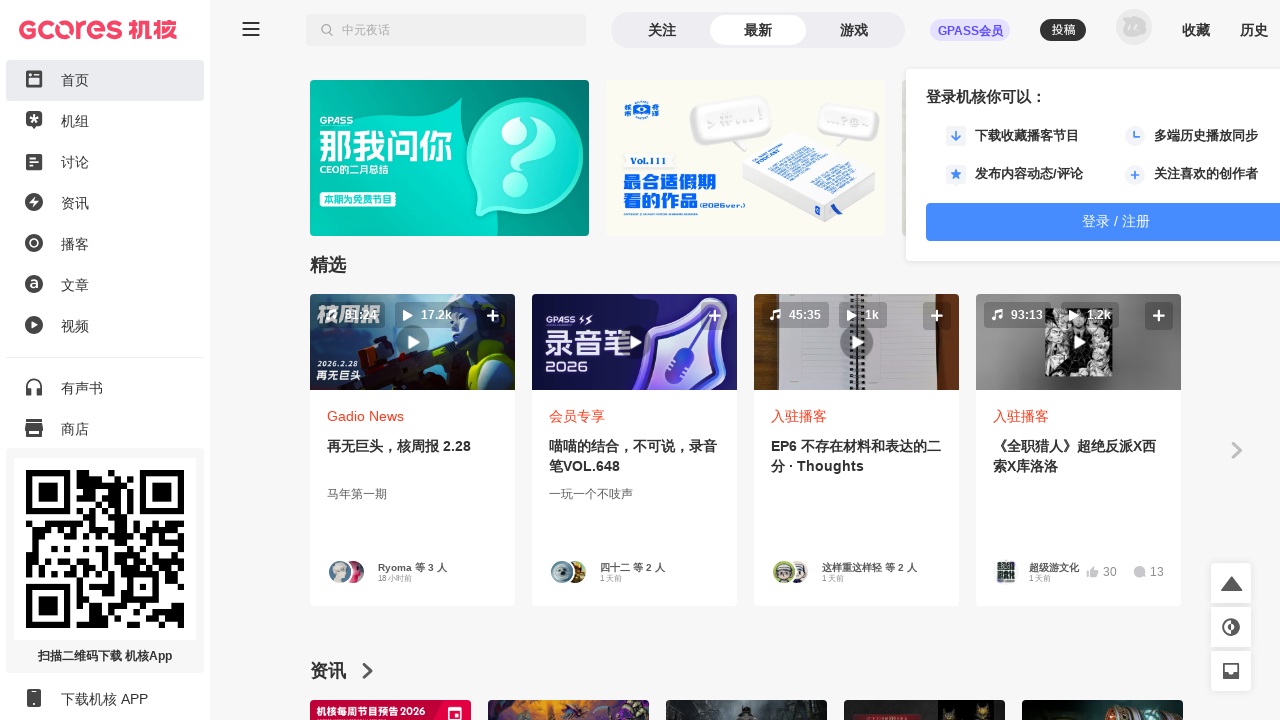